Tests the file download page by navigating to it and verifying that download links are present and accessible.

Starting URL: http://the-internet.herokuapp.com/download

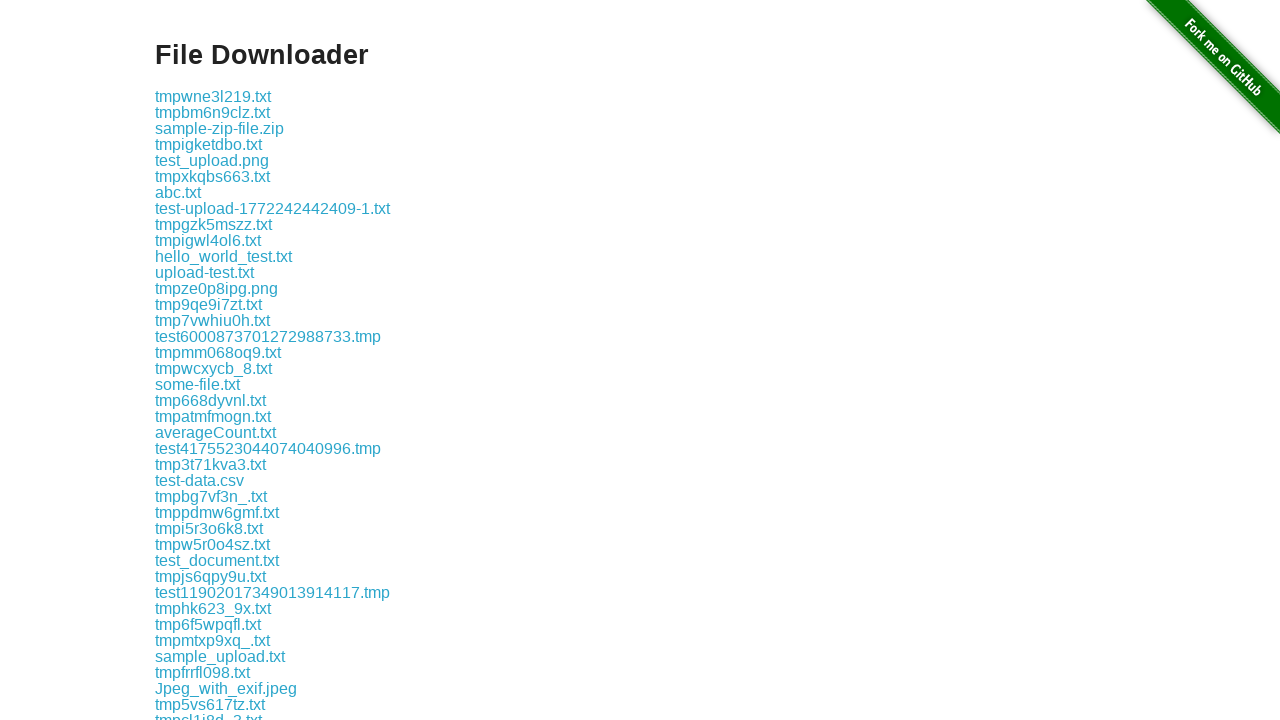

Navigated to file download page
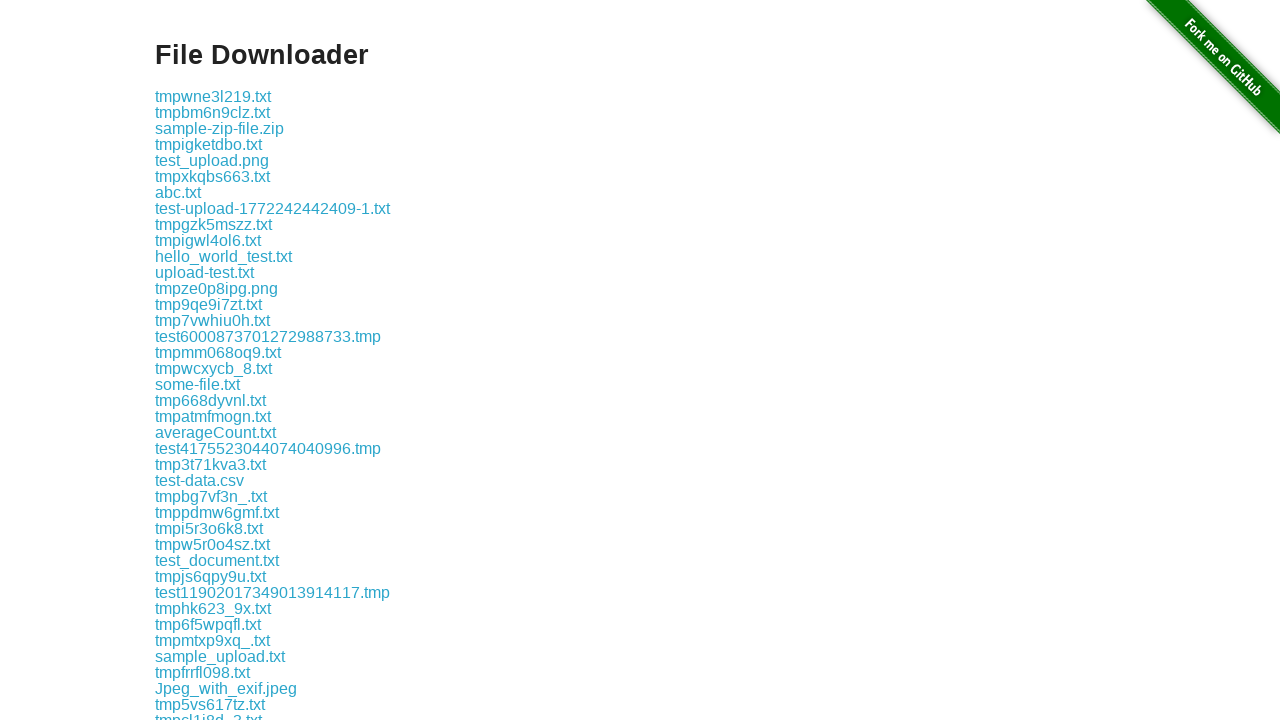

Download links loaded on the page
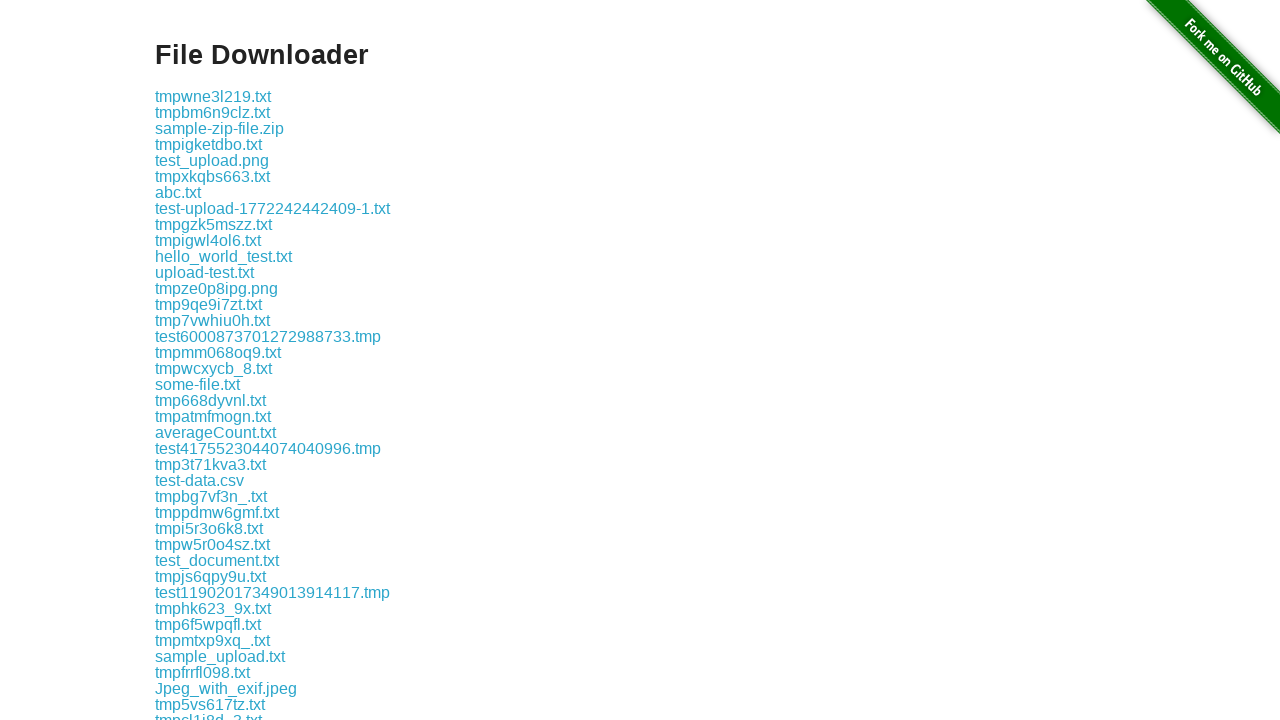

Located first download link element
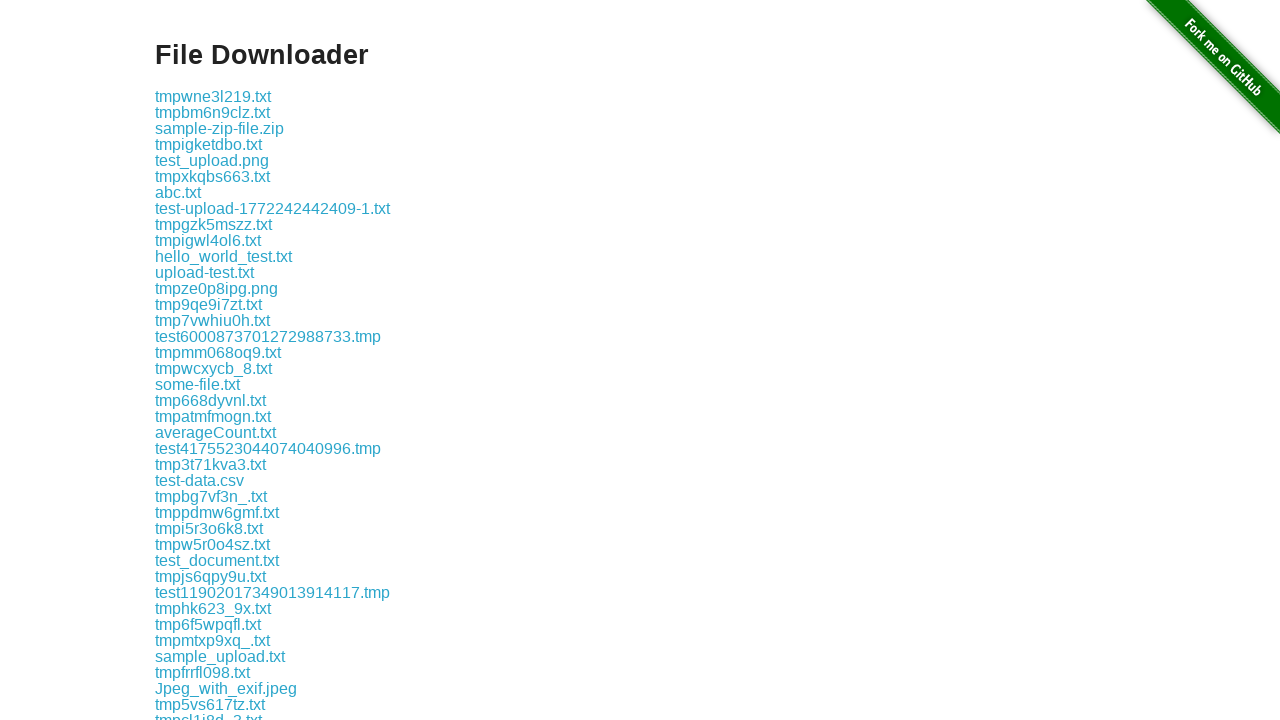

Retrieved href attribute from first download link: download/tmpwne3l219.txt
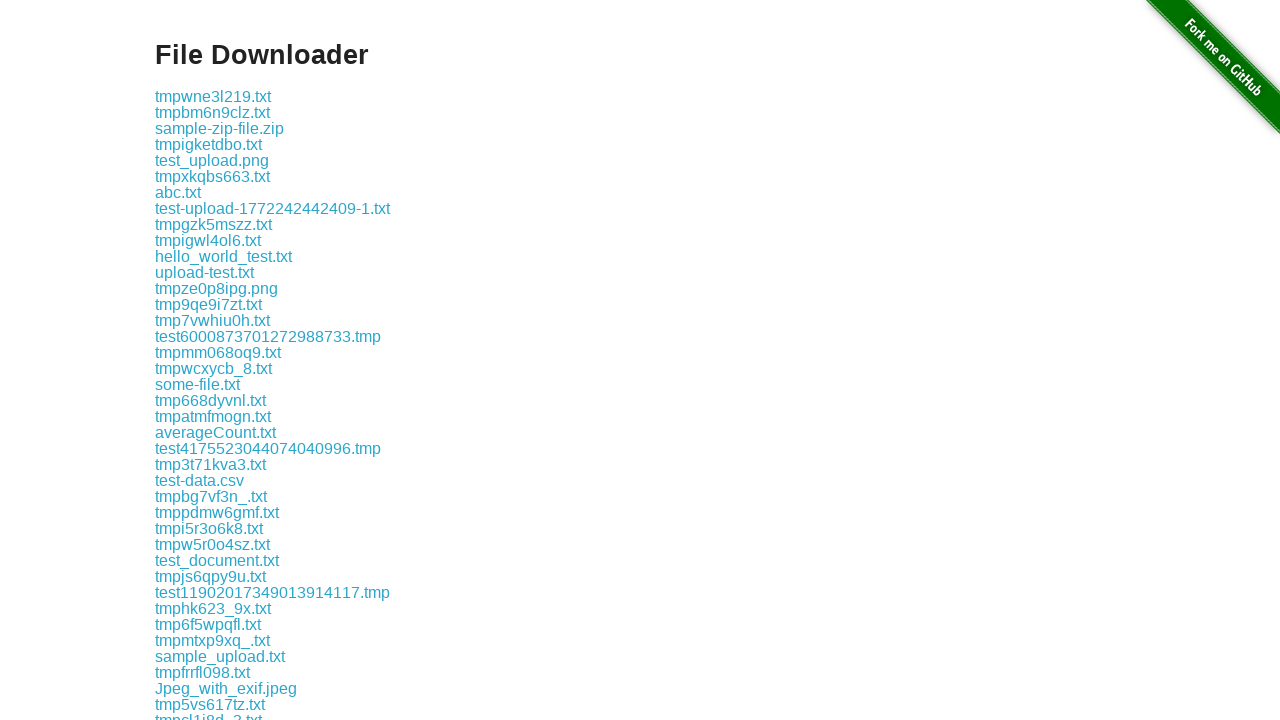

Verified that download link is not empty
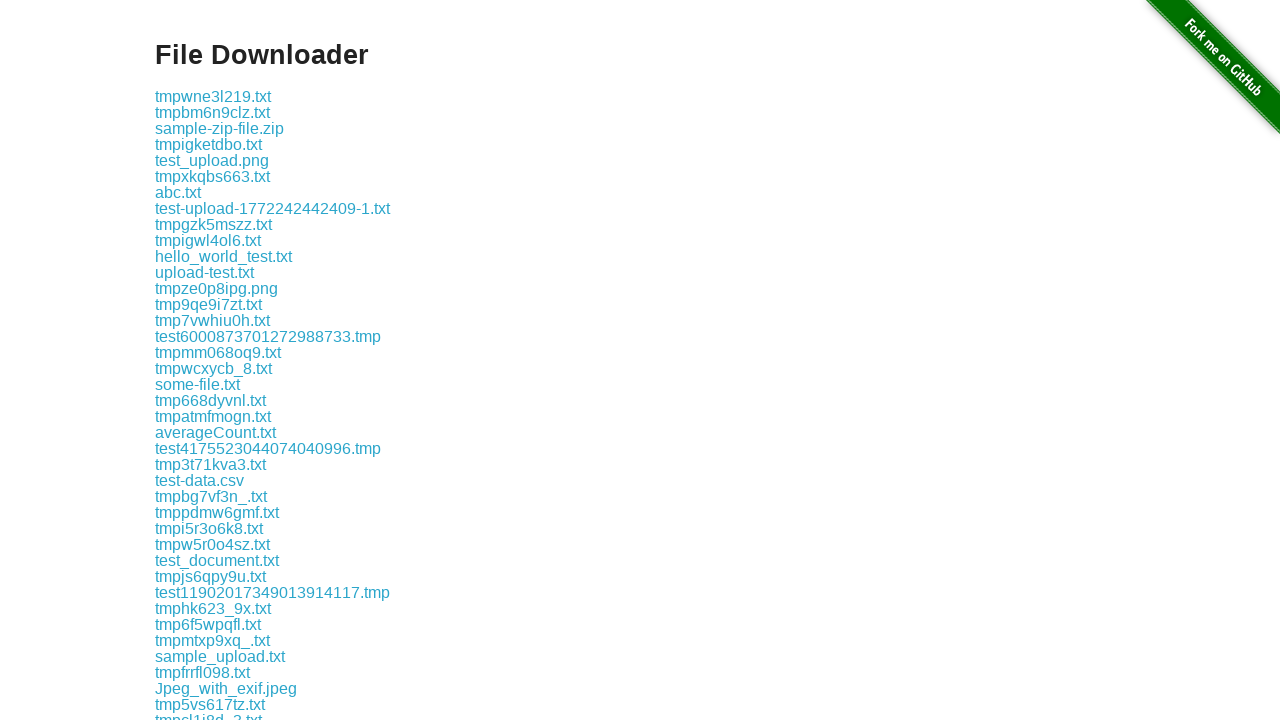

Clicked on first download link to trigger file download at (213, 96) on .example a:nth-of-type(1)
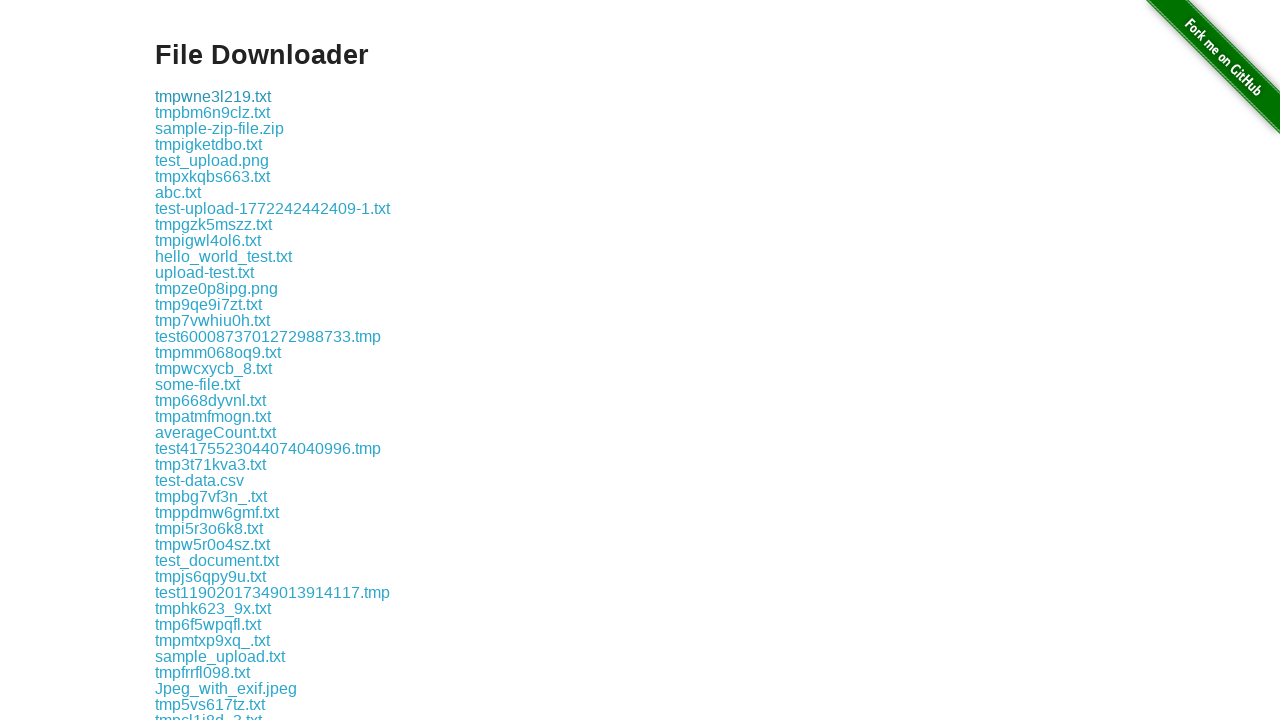

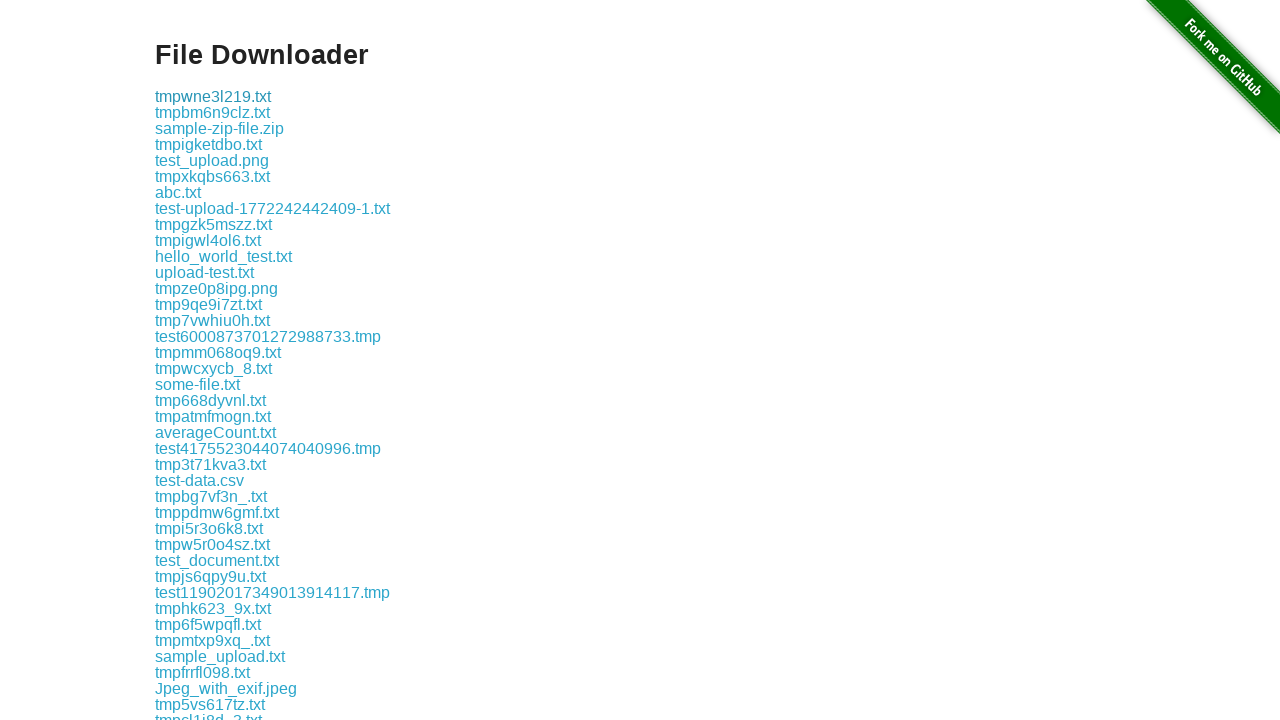